Tests the registration form validation on xtool.ru by attempting to register with an email, accepting the agreement, and verifying the form submission triggers an alert about duplicate email registration.

Starting URL: https://xtool.ru/

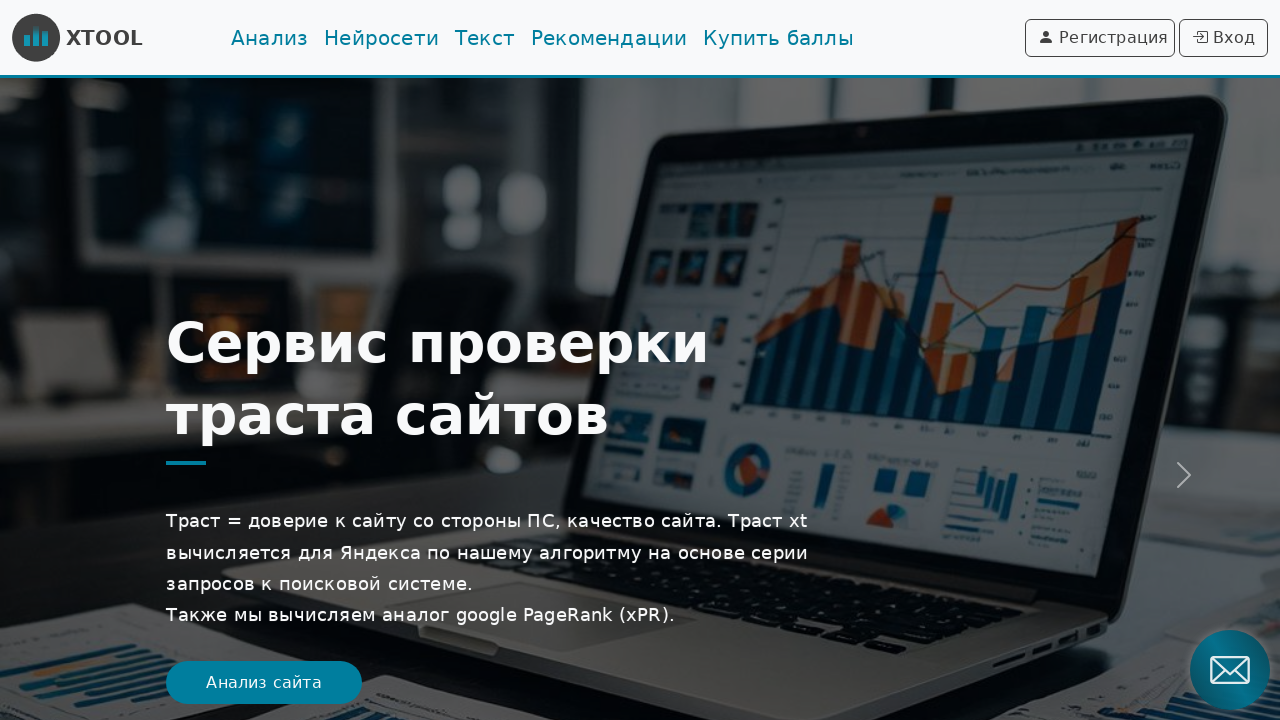

Set viewport size to 1876x1080
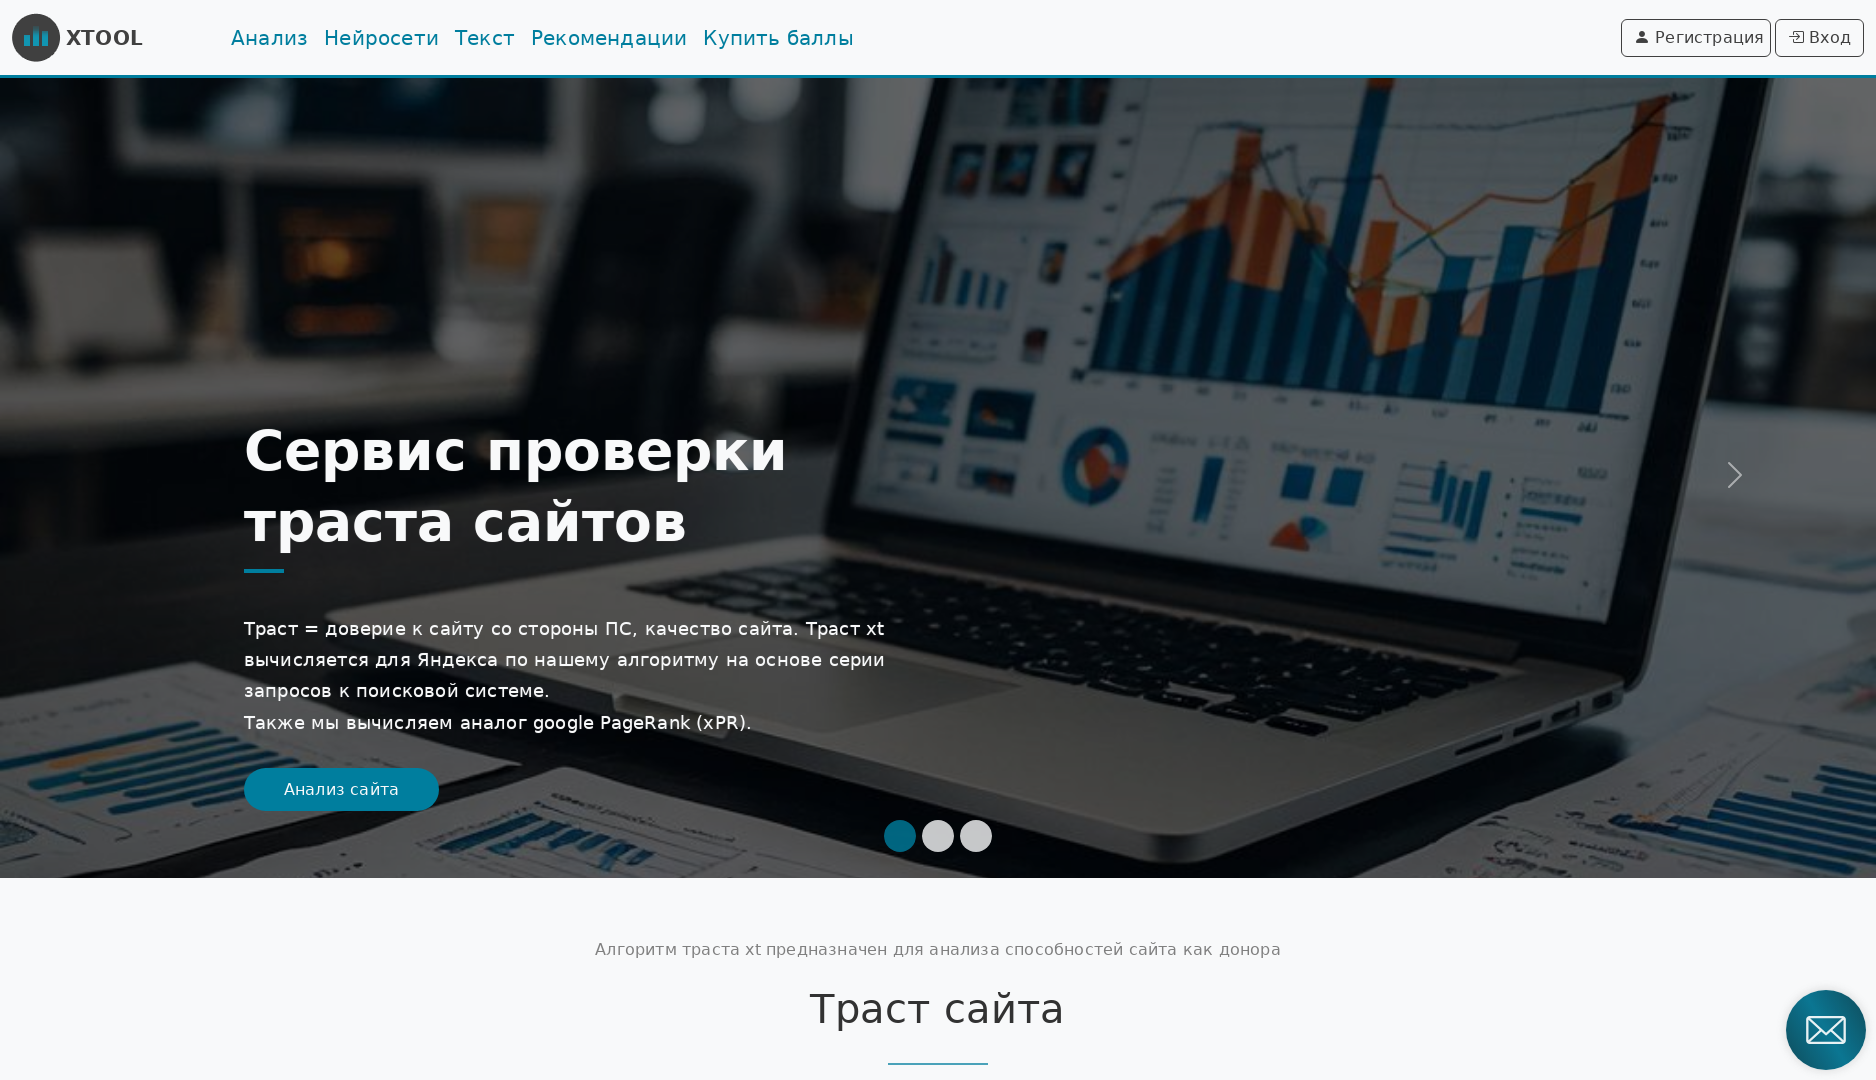

Clicked register button at (1696, 38) on xpath=/html/body/nav/div/div/div[2]/a[1]
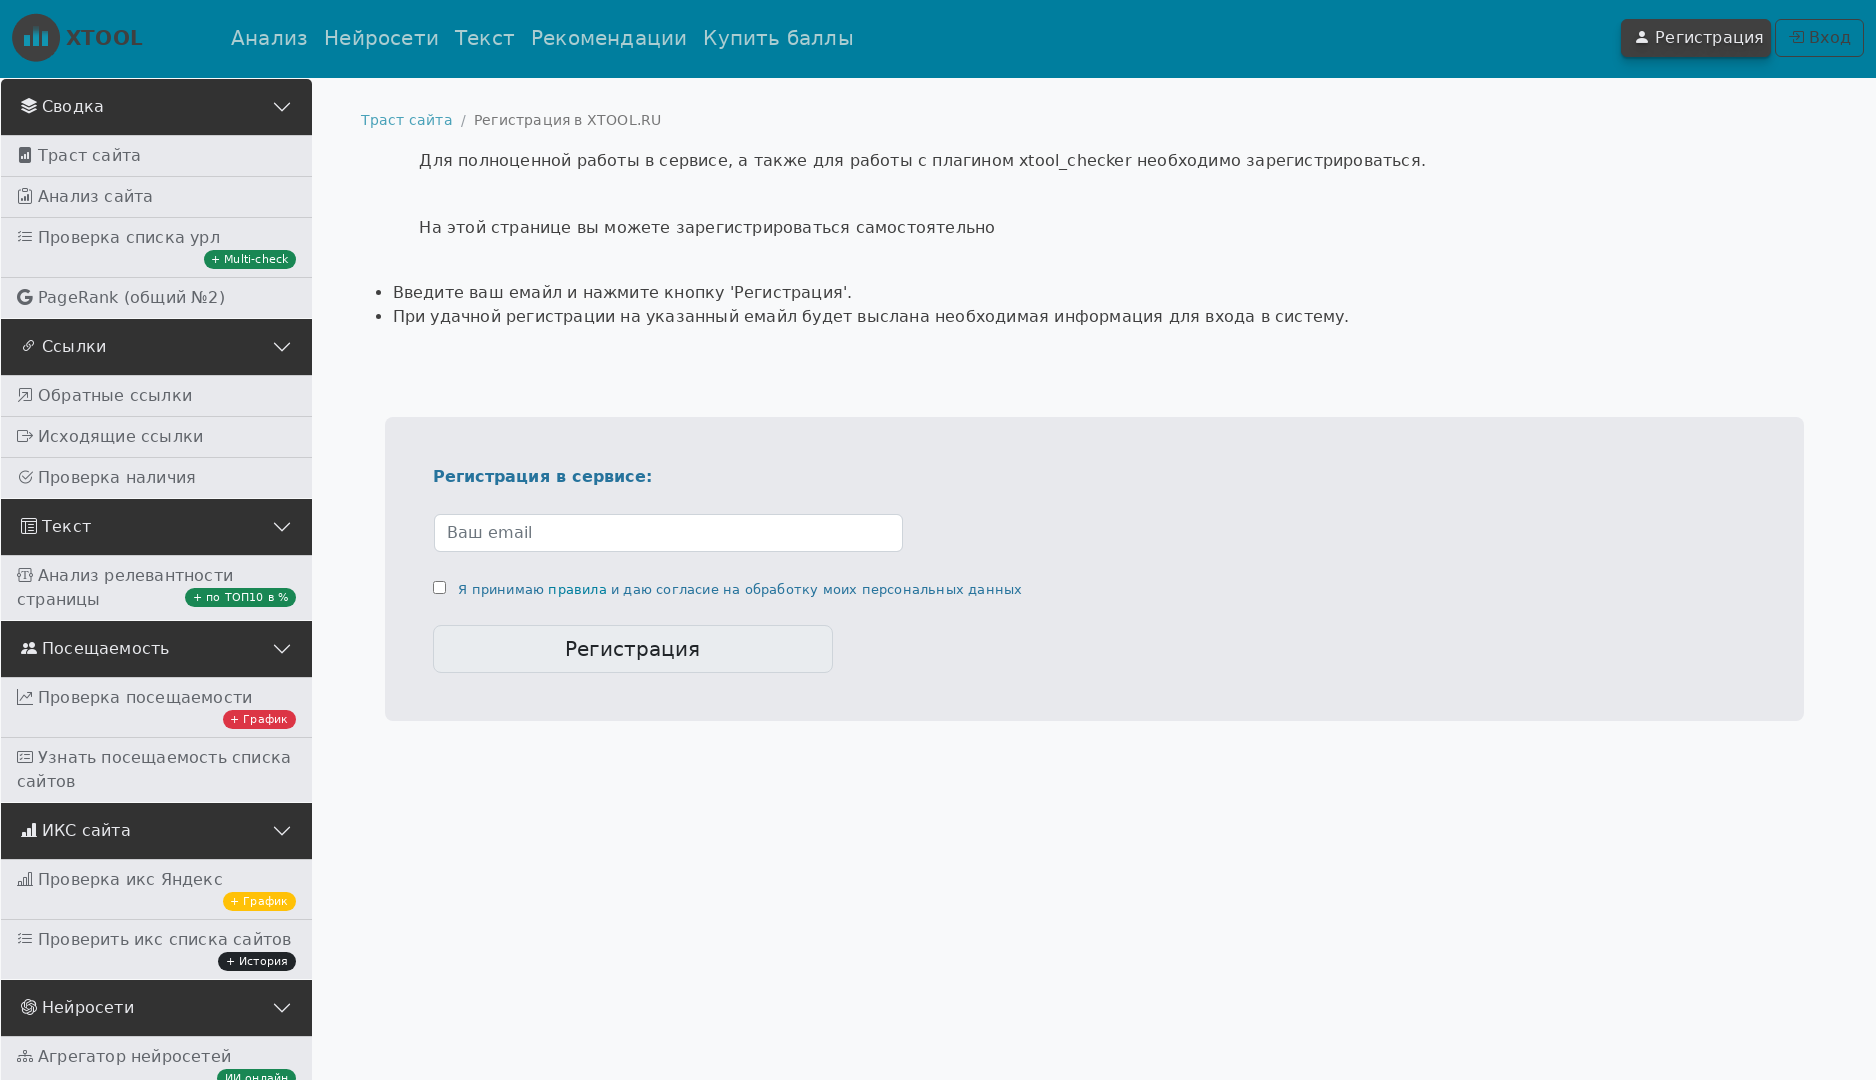

Filled email field with testuser8472@yandex.ru on xpath=/html/body/main/div/div[2]/form/table/tbody/tr/td/input
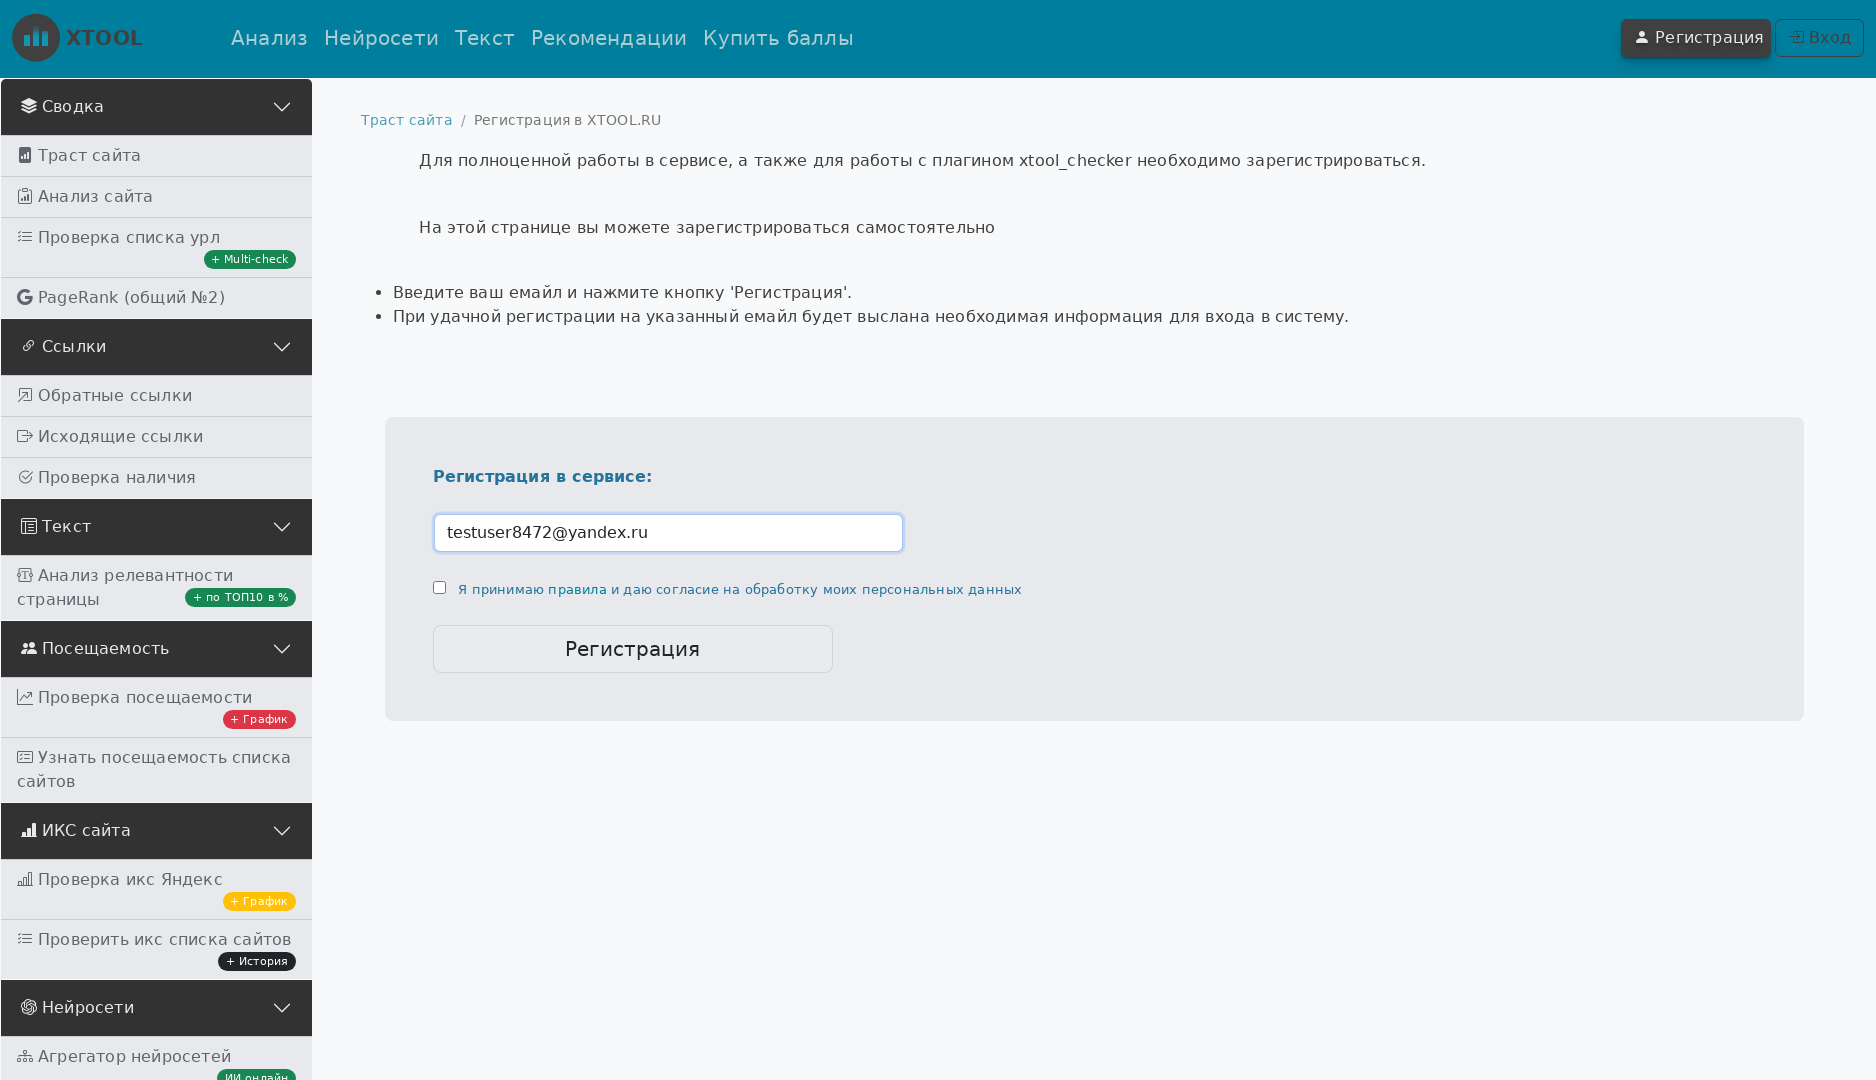

Clicked agreement checkbox at (439, 588) on xpath=/html/body/main/div/div[2]/form/input[1]
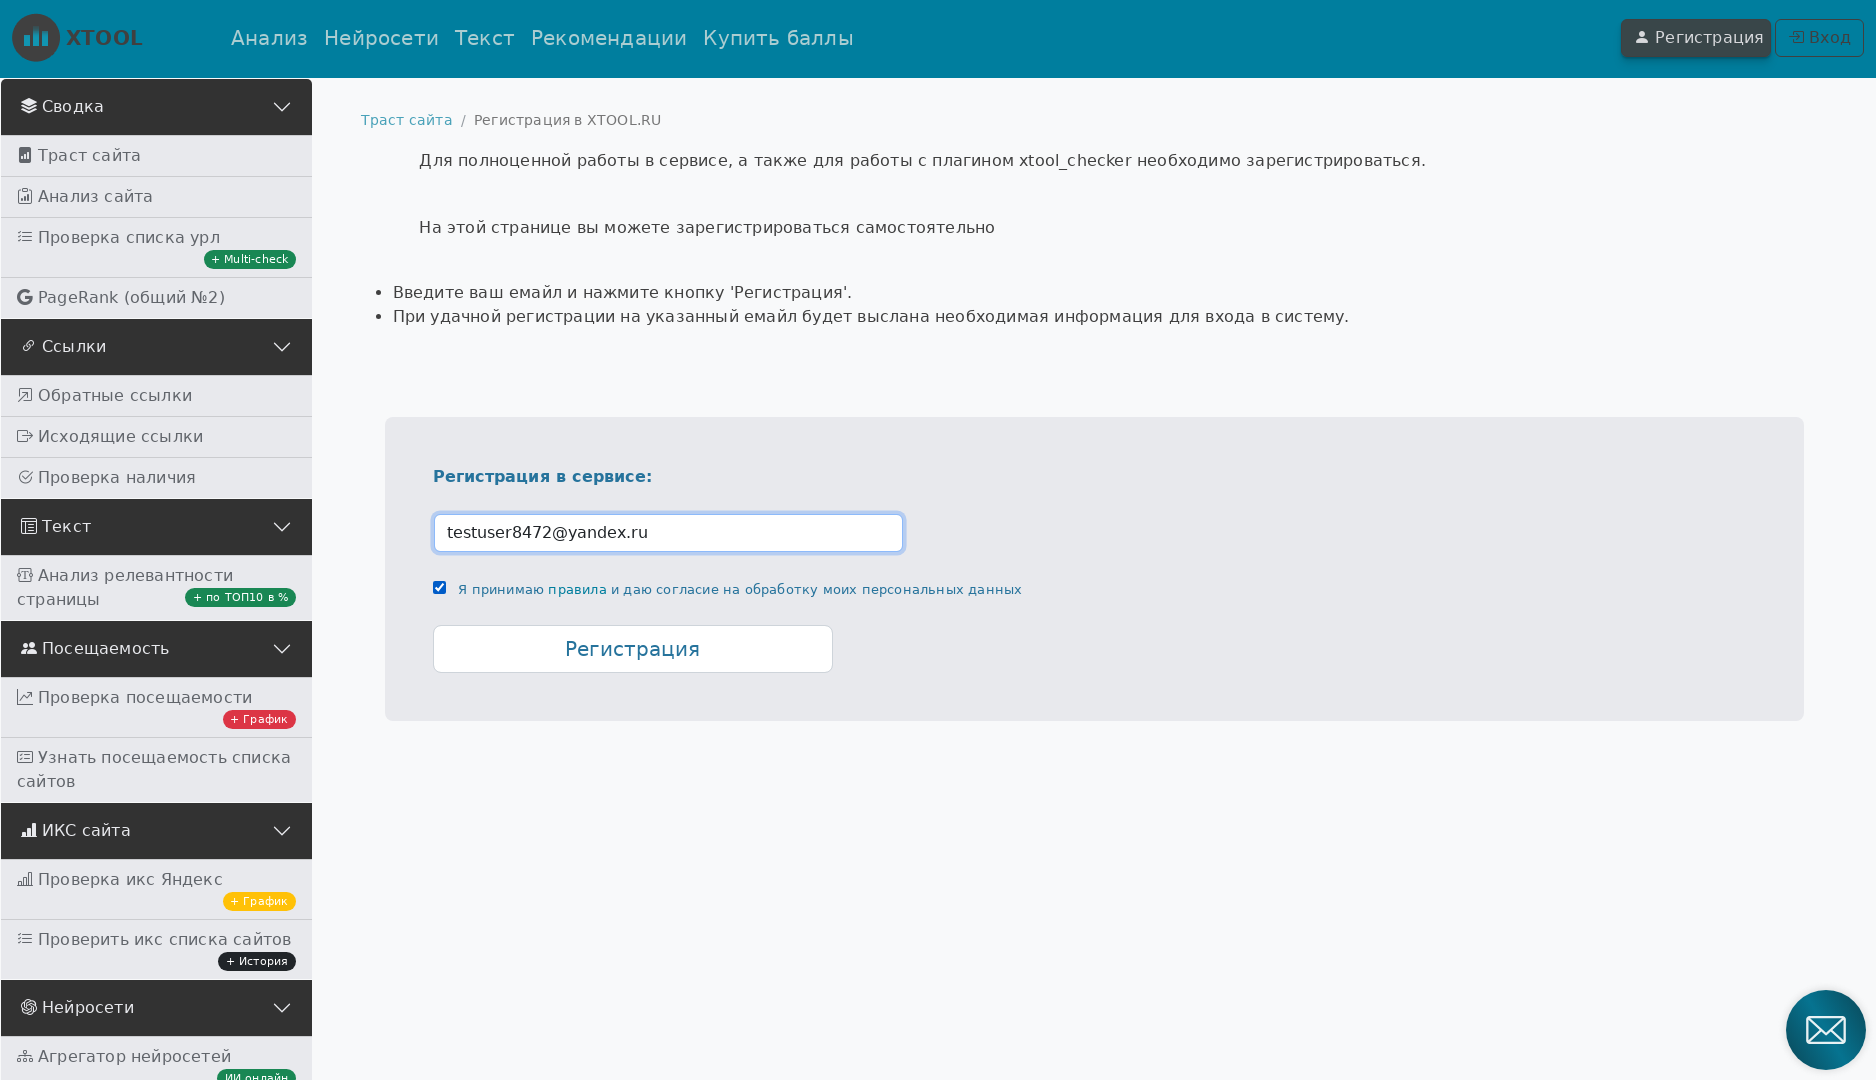

Clicked registration submit button at (633, 649) on xpath=/html/body/main/div/div[2]/form/input[2]
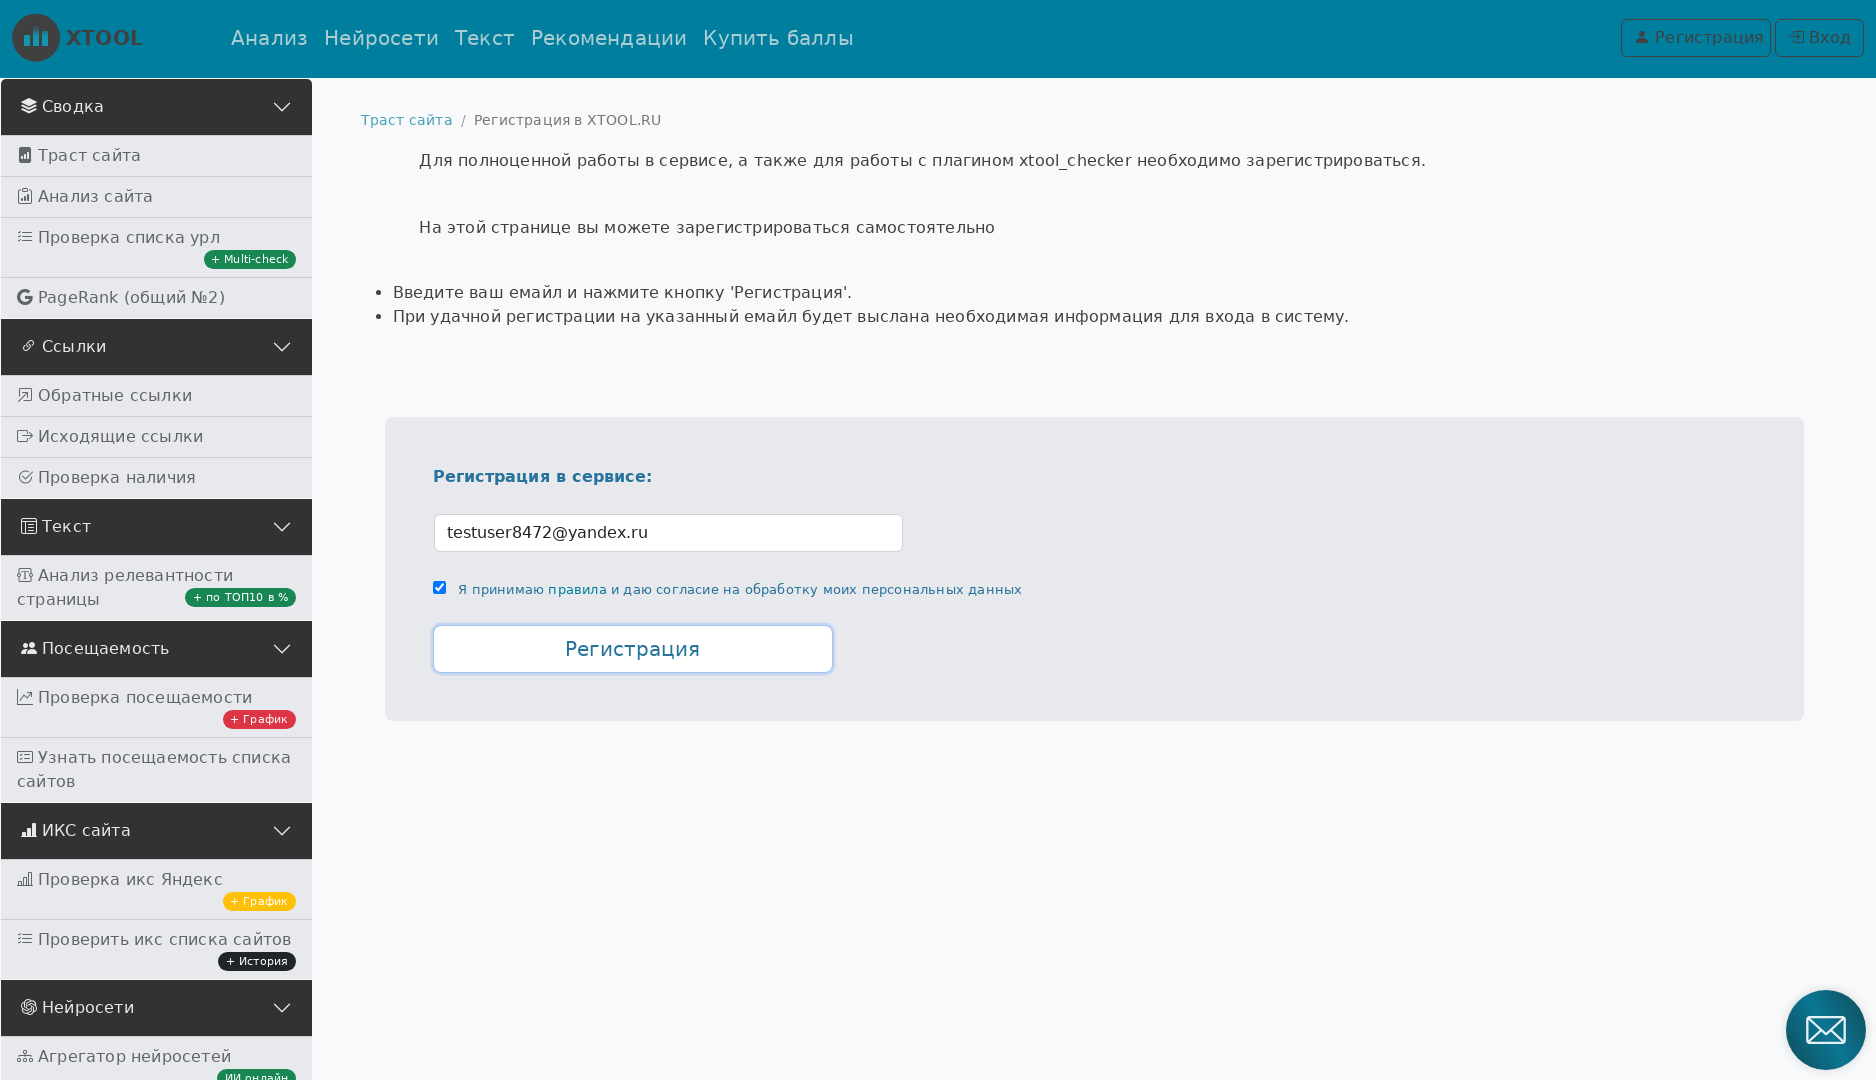

Set up alert dialog handler to accept dialogs
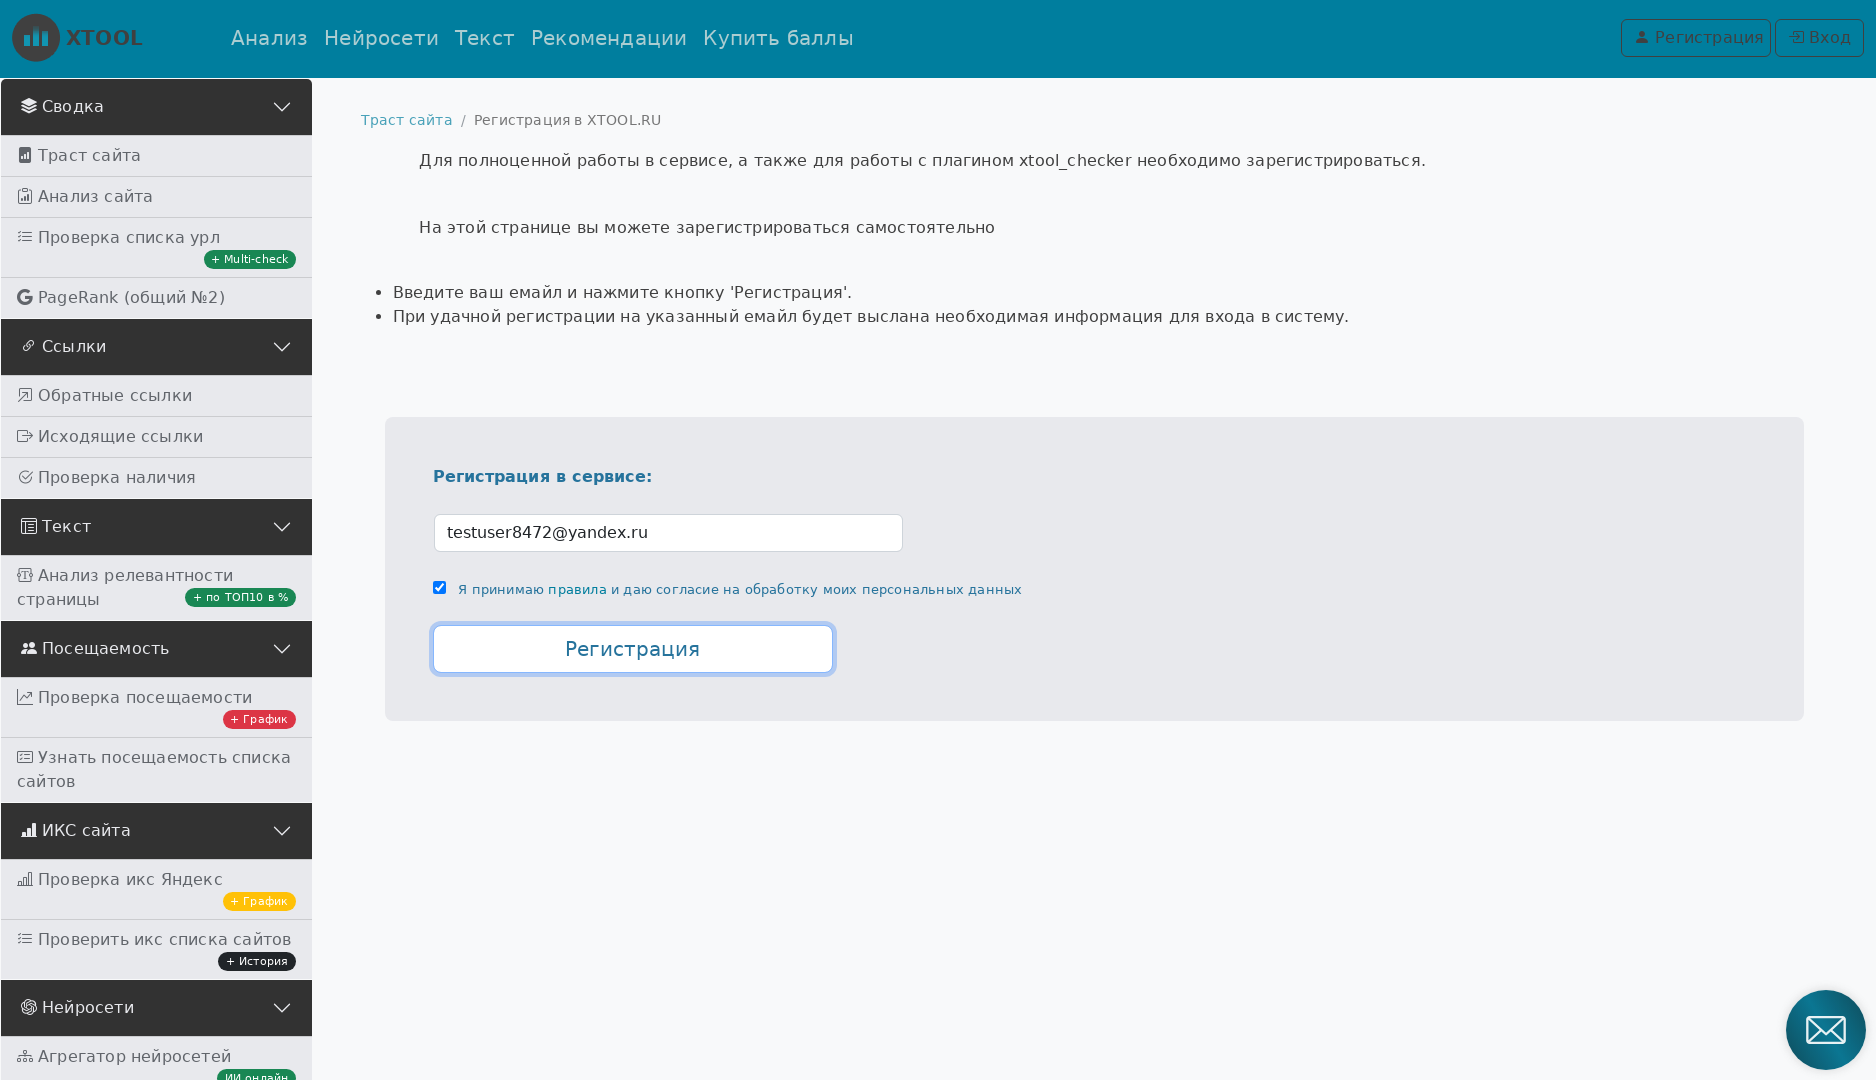

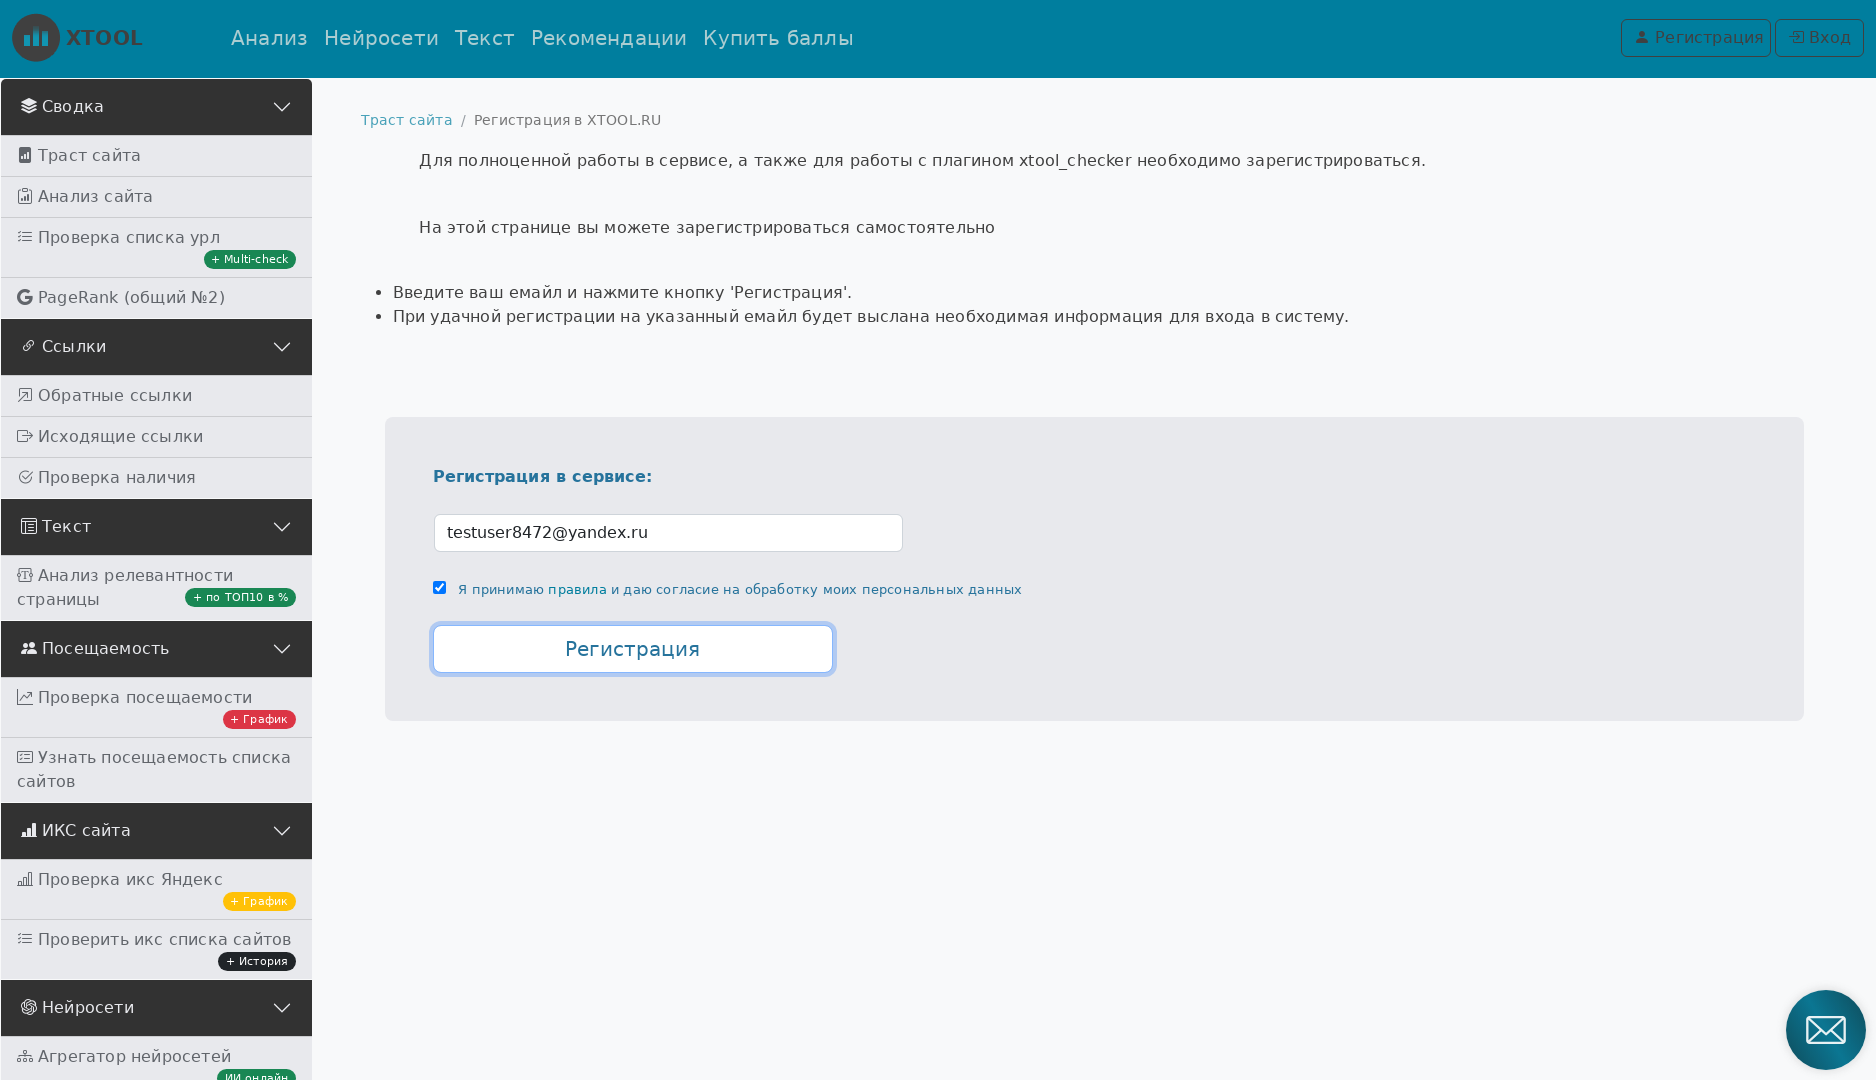